Tests navigation through multiple pages using Next, Previous, and numbered pagination links

Starting URL: https://bonigarcia.dev/selenium-webdriver-java/

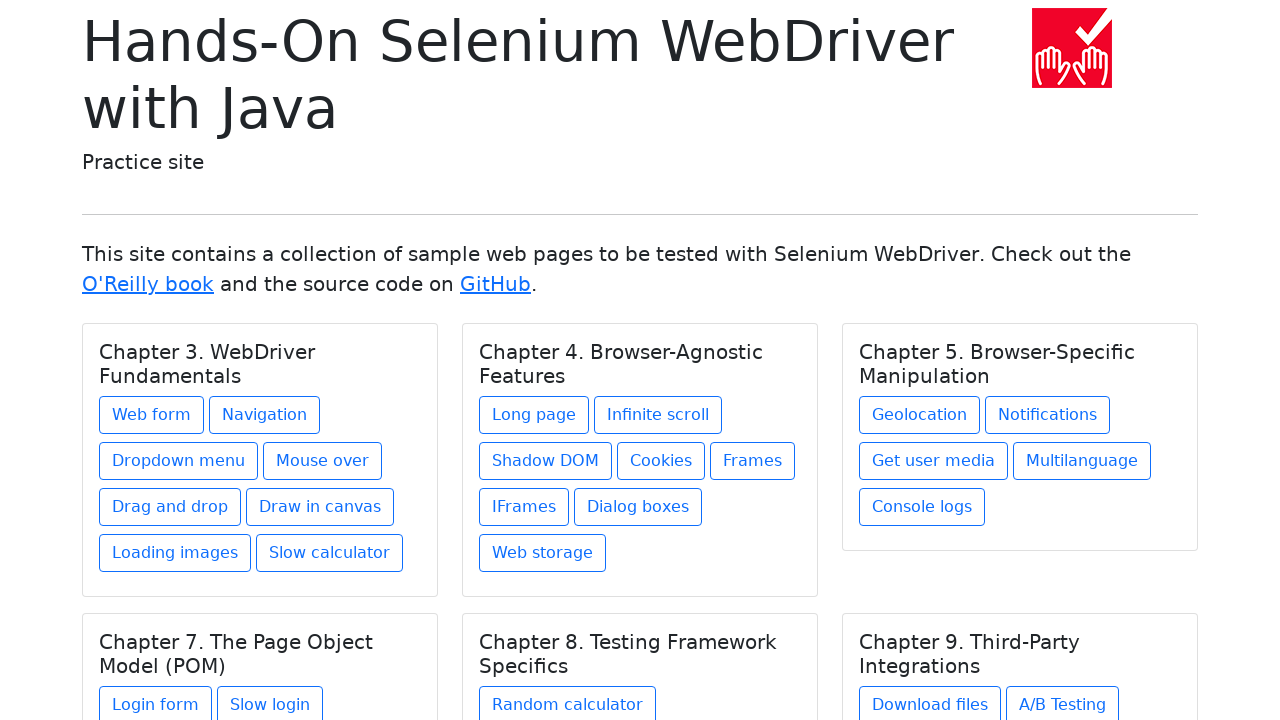

Clicked on Navigation link at (264, 415) on xpath=//a[text()='Navigation']
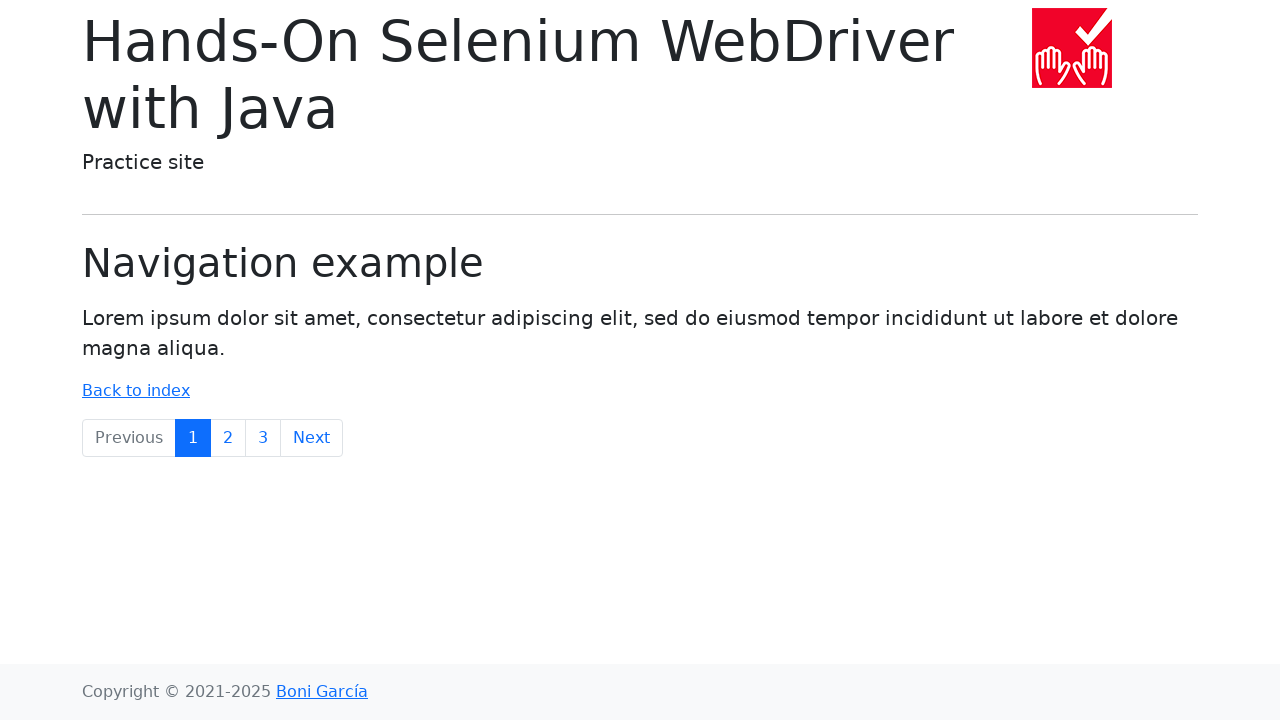

Clicked Next pagination link at (312, 438) on xpath=//a[text()='Next']
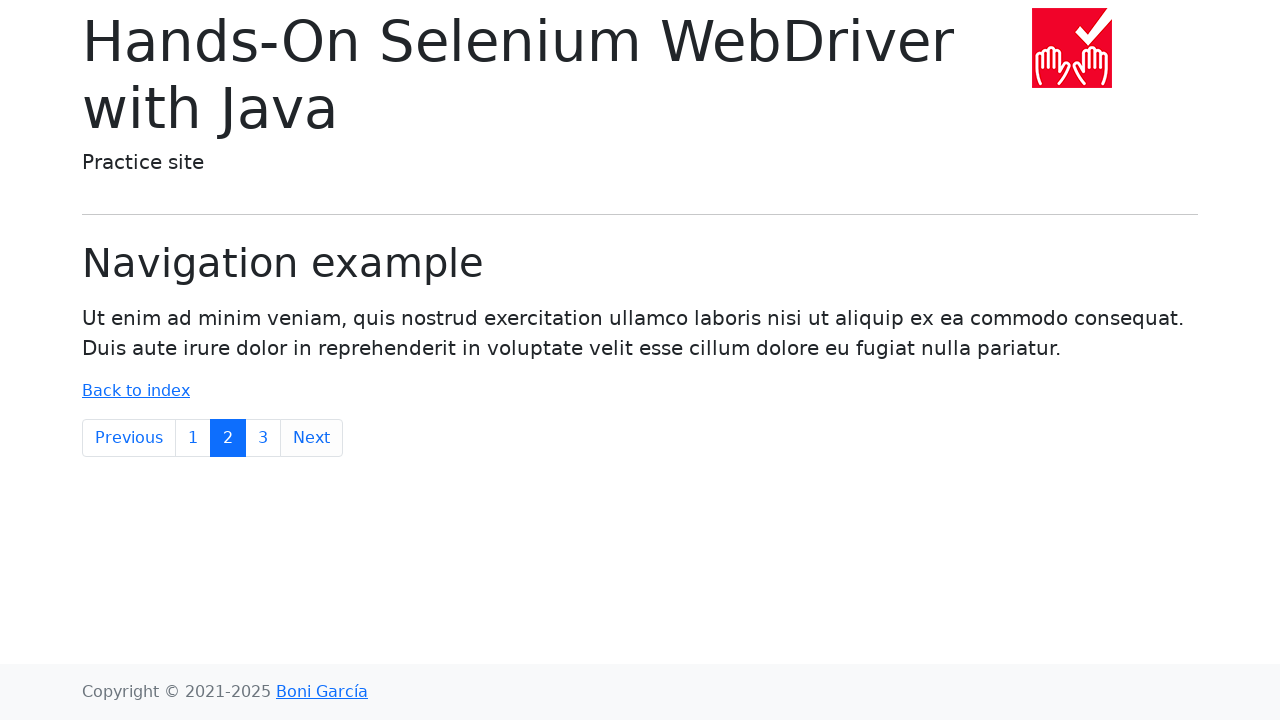

Clicked on page 3 numbered link at (263, 438) on xpath=//a[text()='3']
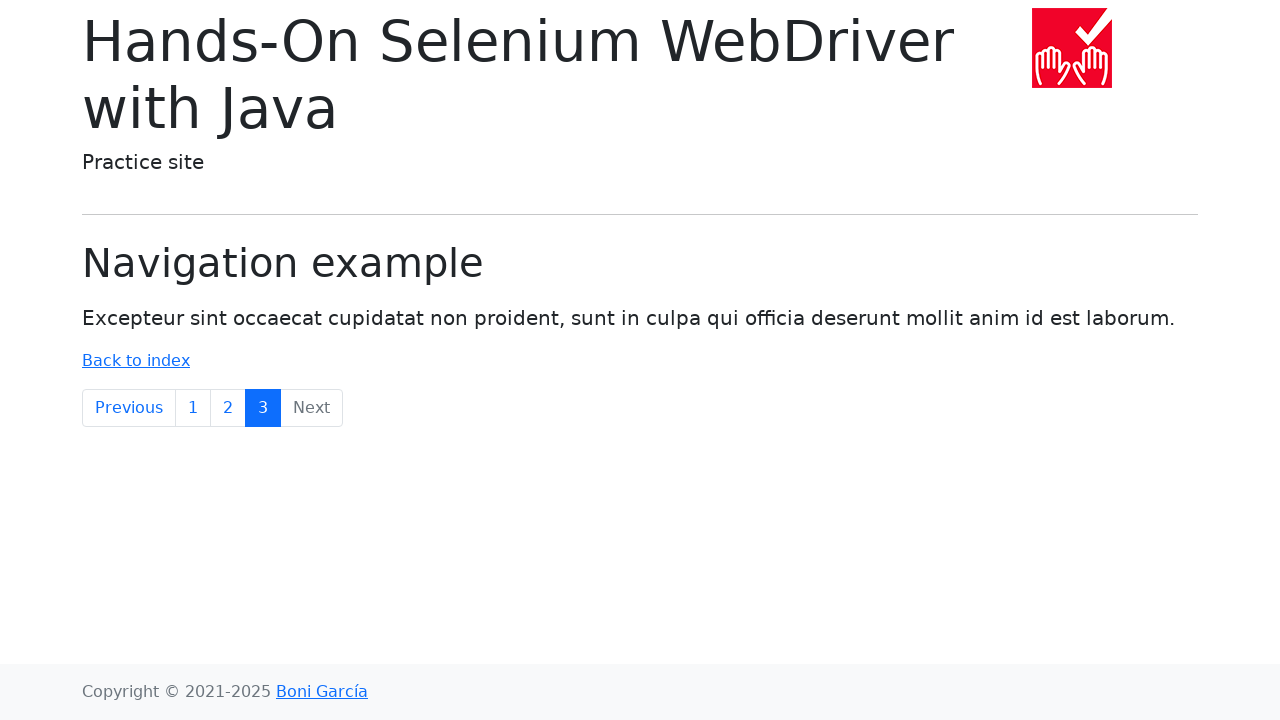

Clicked on page 2 numbered link at (228, 408) on xpath=//a[text()='2']
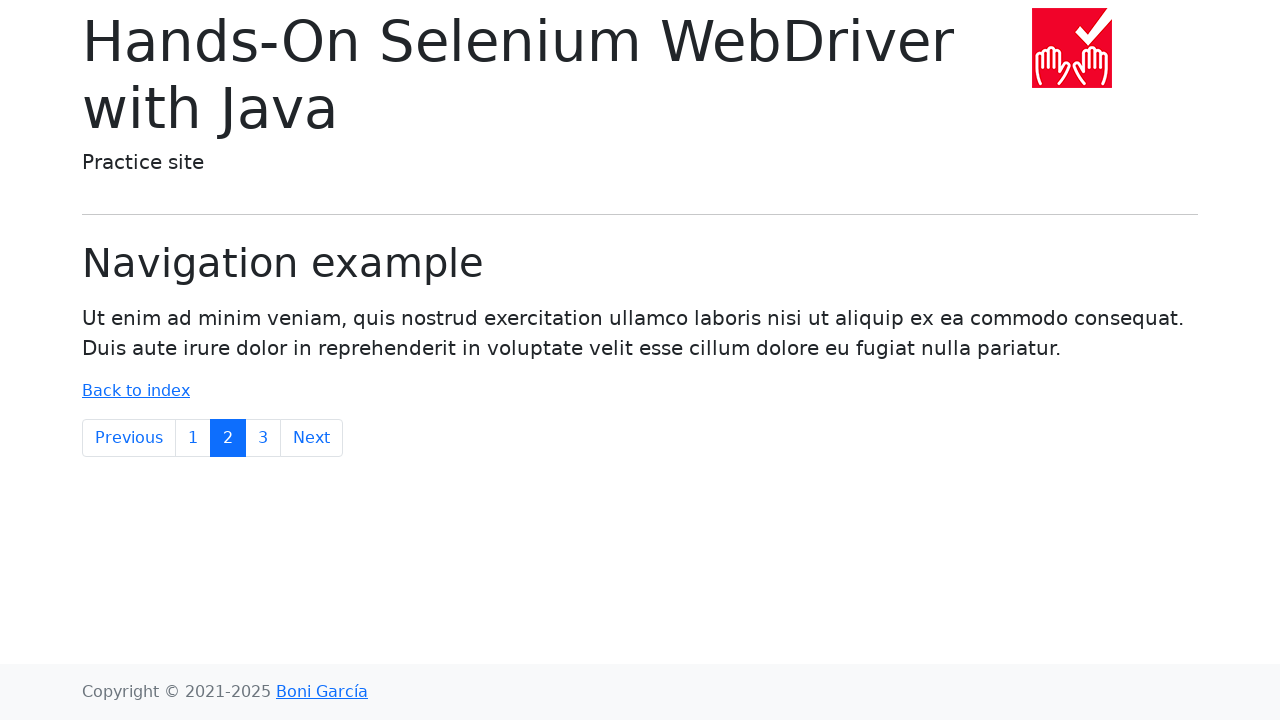

Clicked Previous pagination link at (129, 438) on xpath=//a[text()='Previous']
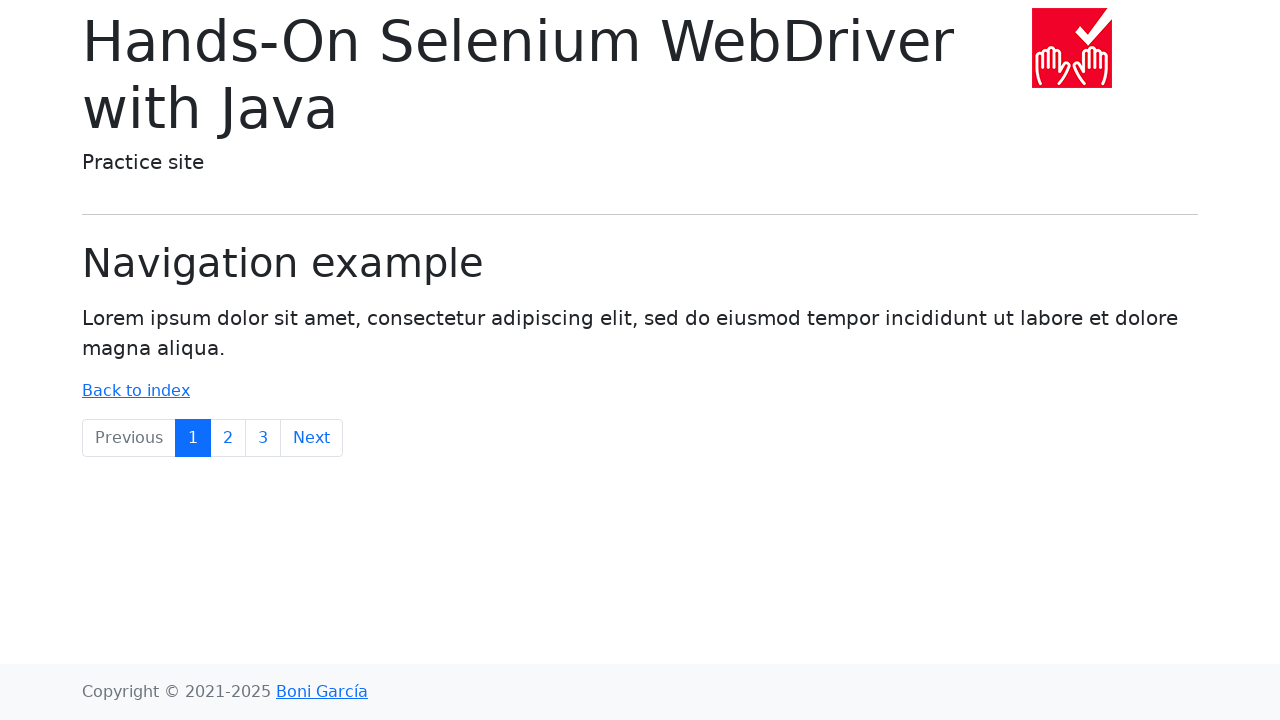

Retrieved body text content for verification
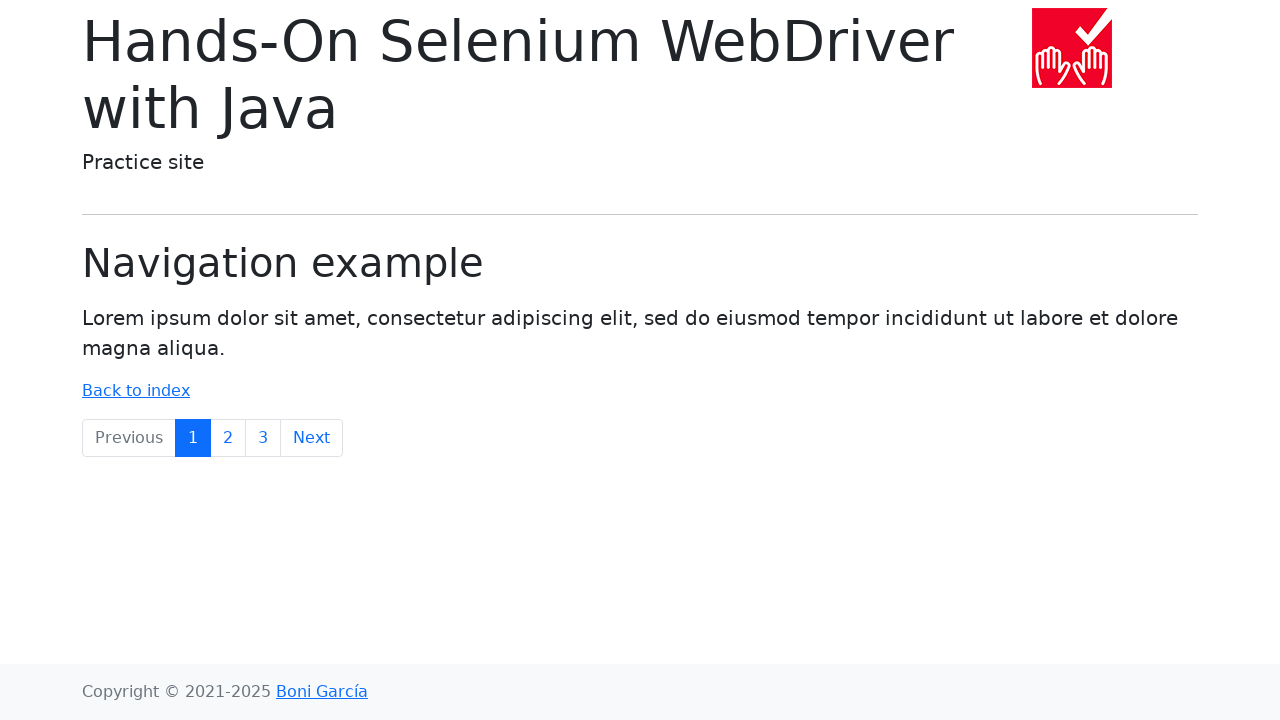

Verified that 'Lorem ipsum' text is present in page content
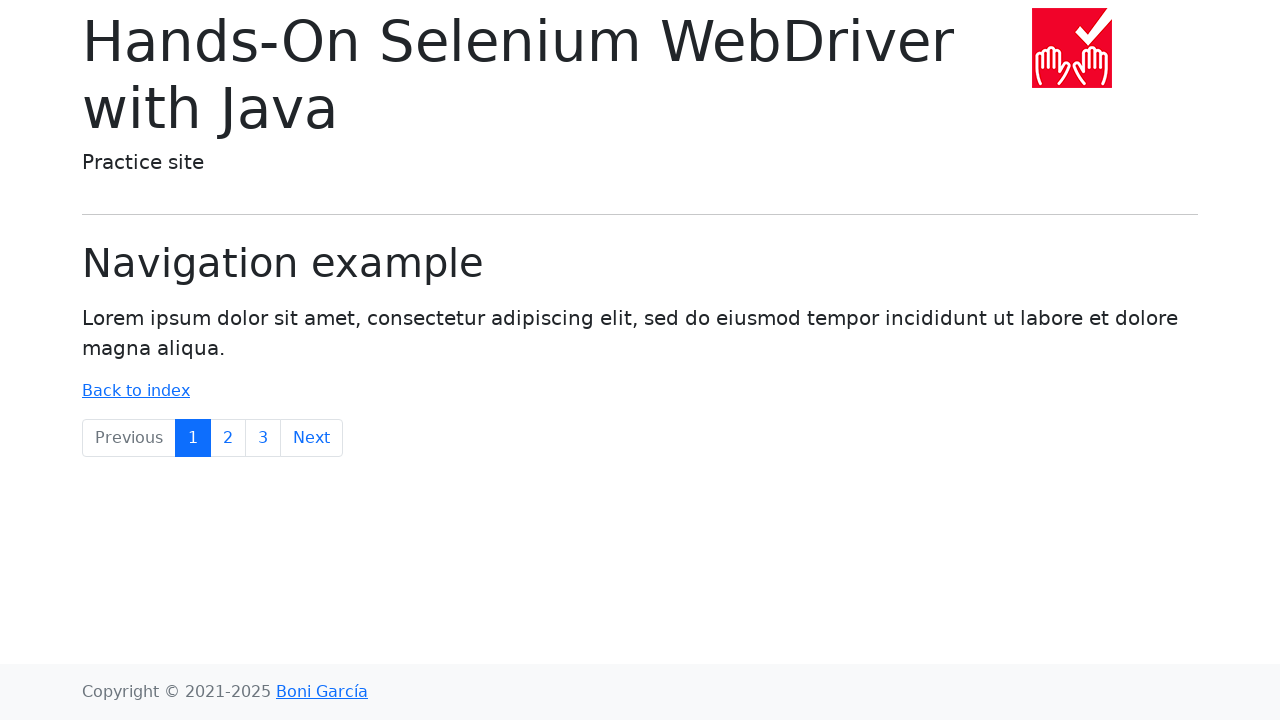

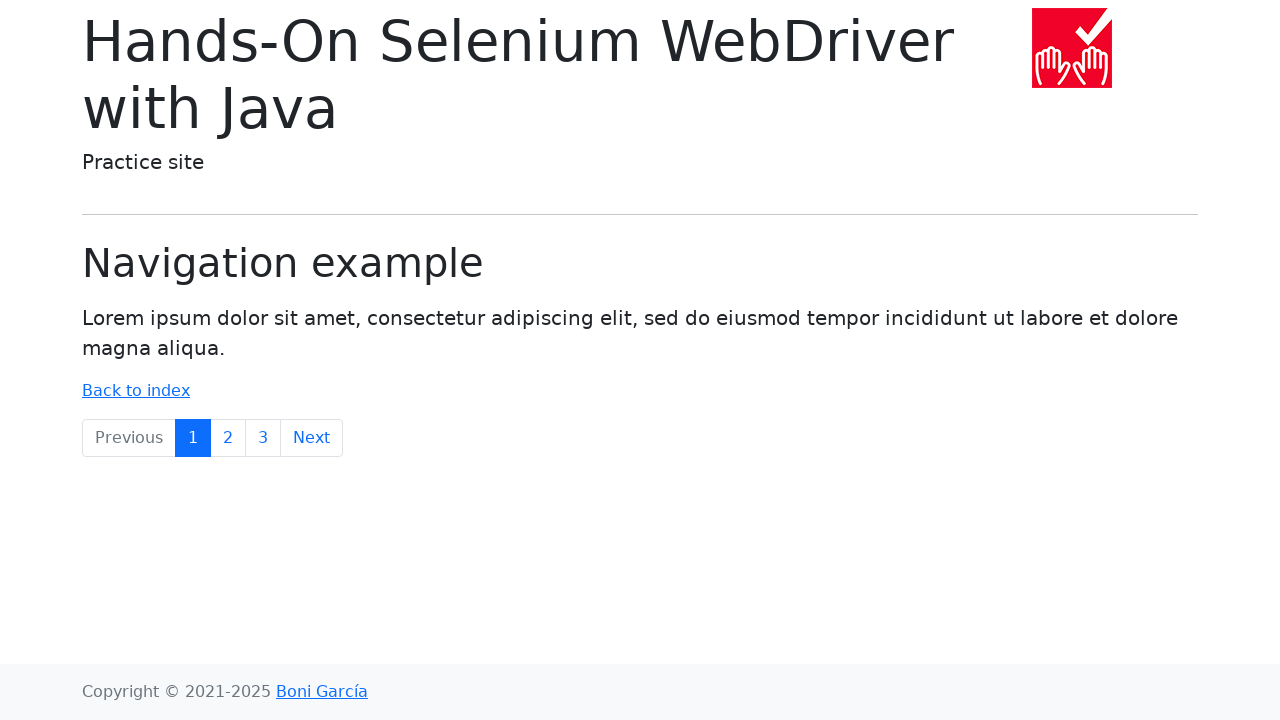